Tests fluent wait functionality by clicking start button and waiting for finish div to become visible

Starting URL: https://the-internet.herokuapp.com/dynamic_loading/1

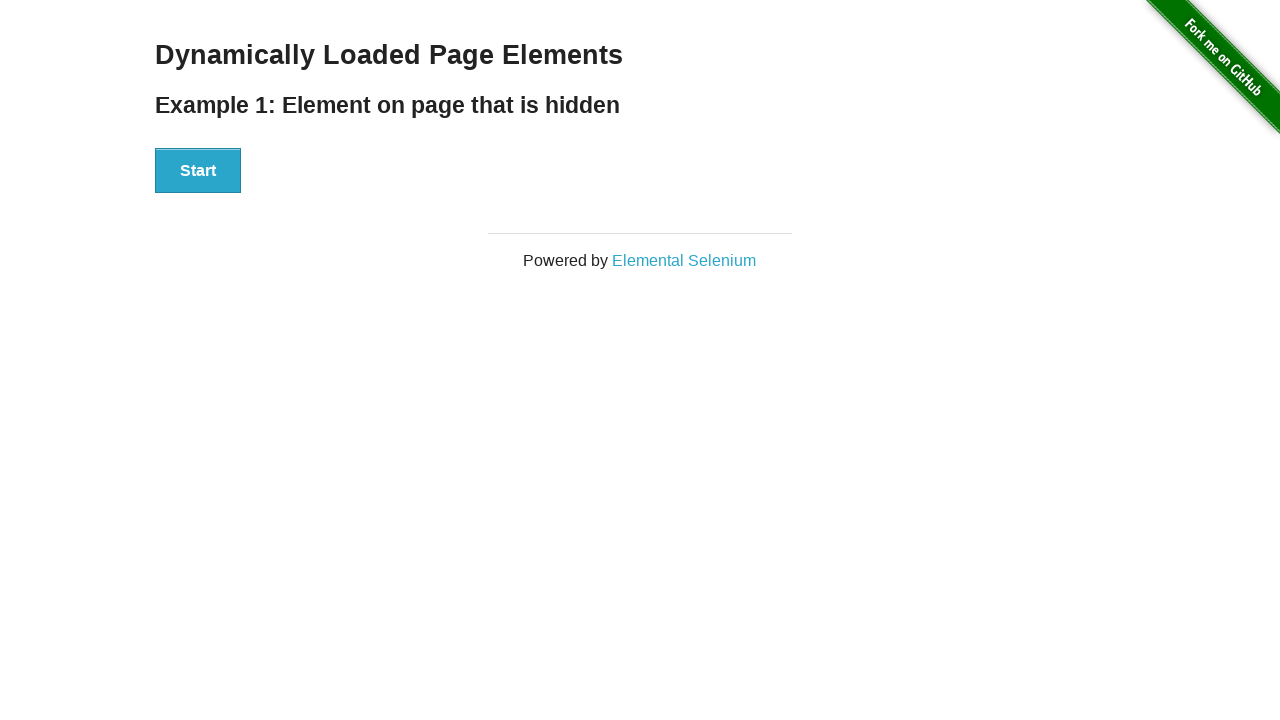

Clicked start button to begin loading at (198, 171) on xpath=/html/body/div[2]/div/div/div[1]/button
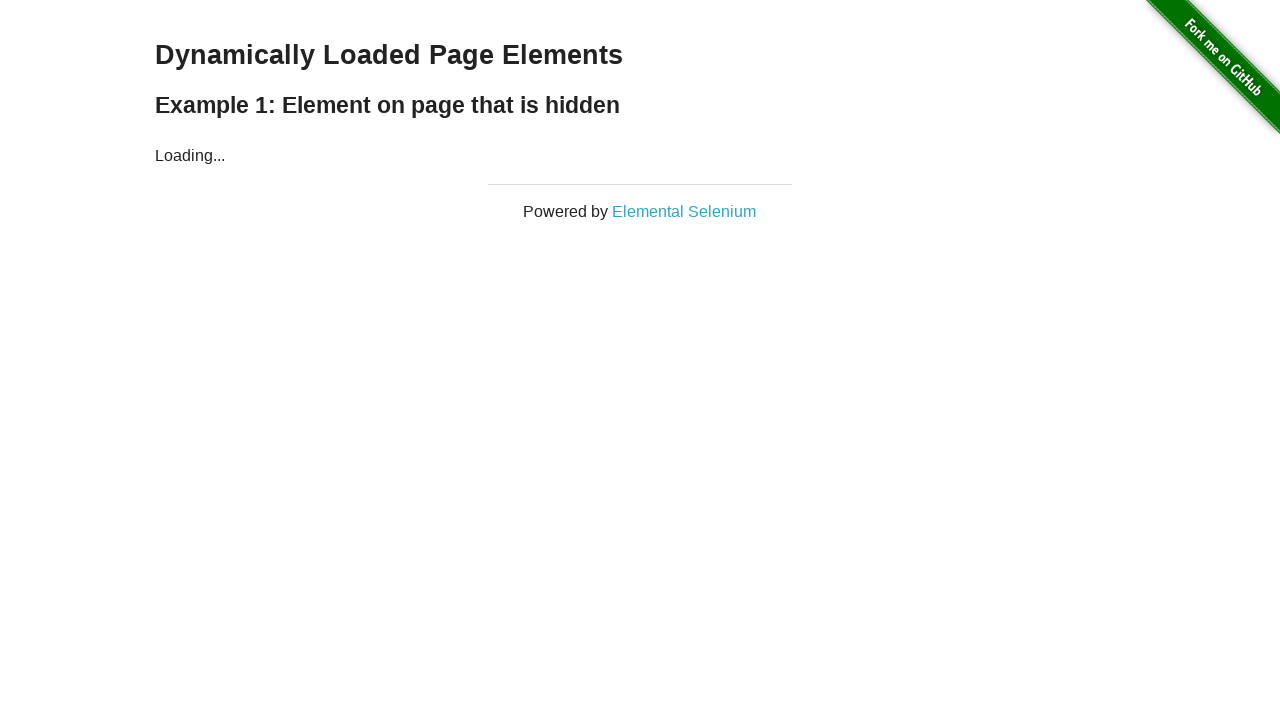

Waited for finish div to become visible
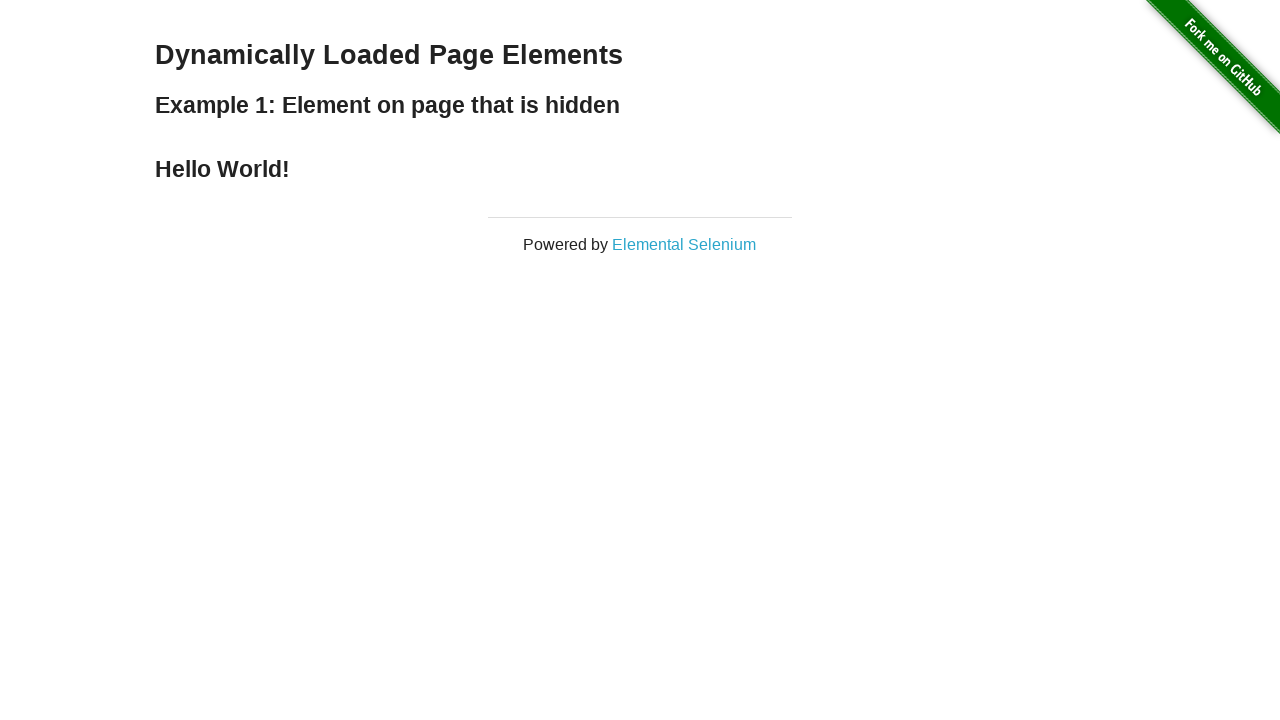

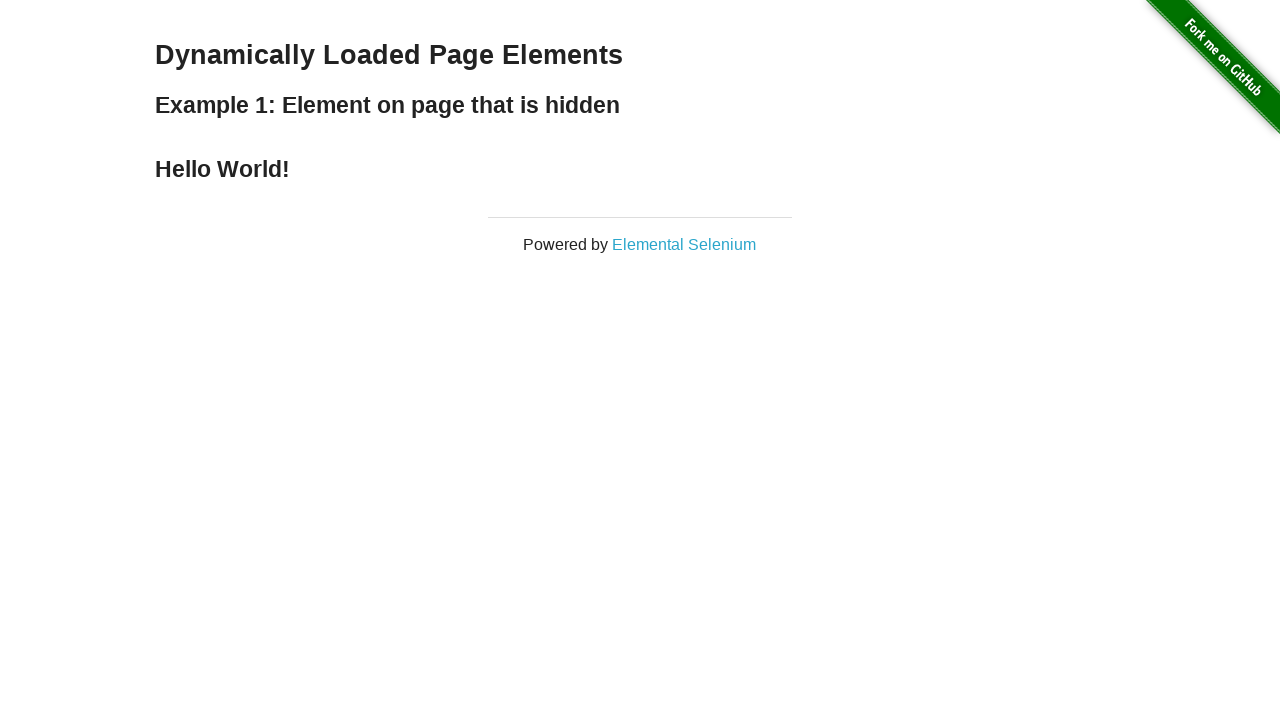